Tests that todo data persists after page reload

Starting URL: https://demo.playwright.dev/todomvc

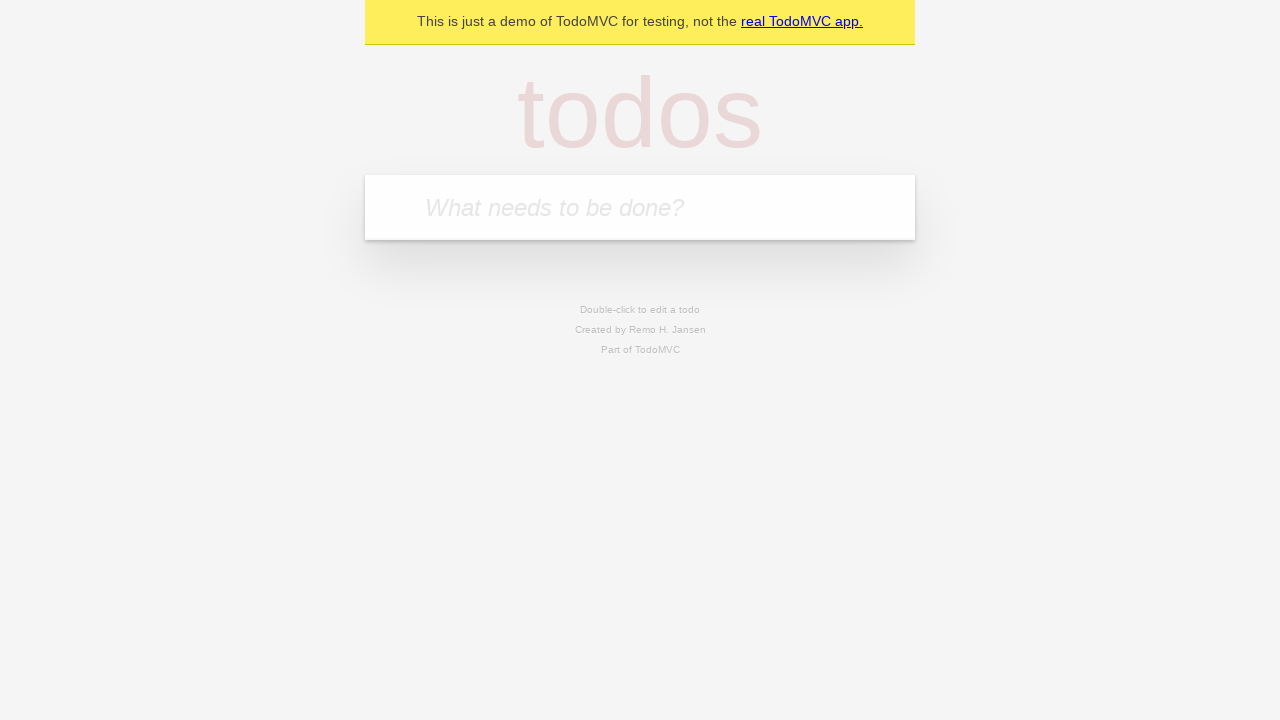

Filled new todo field with 'buy some cheese' on .new-todo
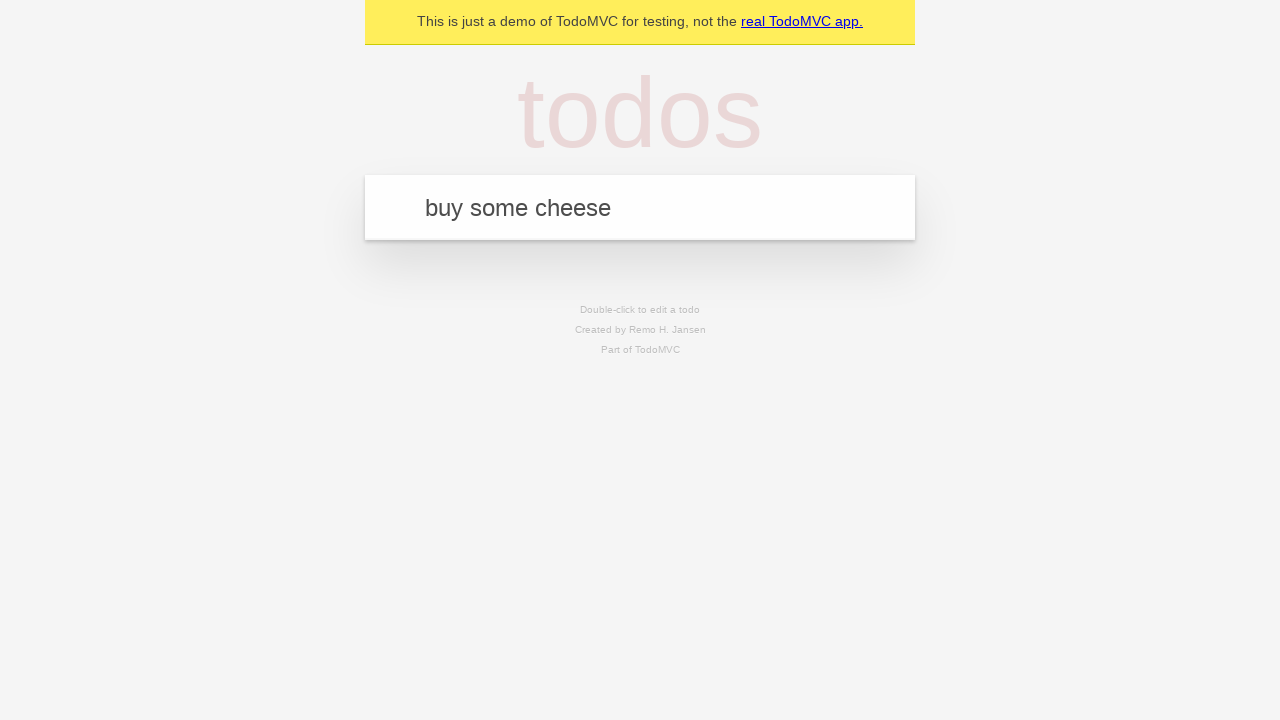

Pressed Enter to create first todo item on .new-todo
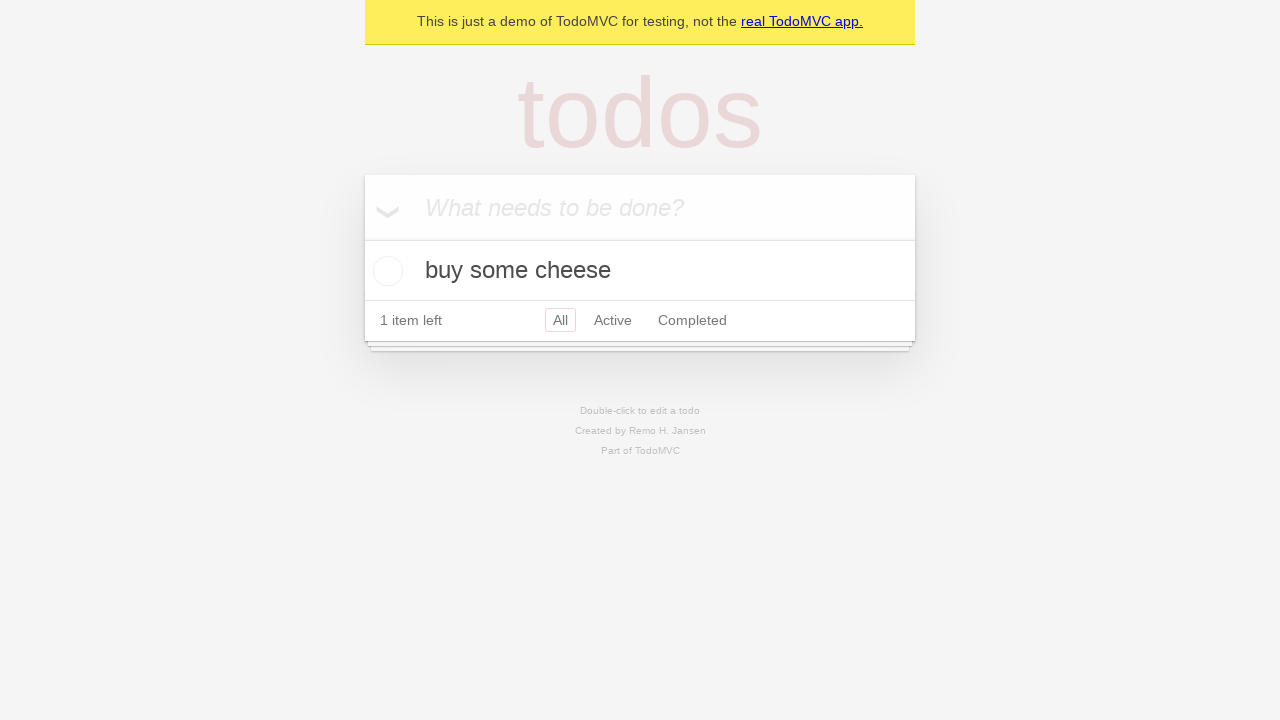

Filled new todo field with 'feed the cat' on .new-todo
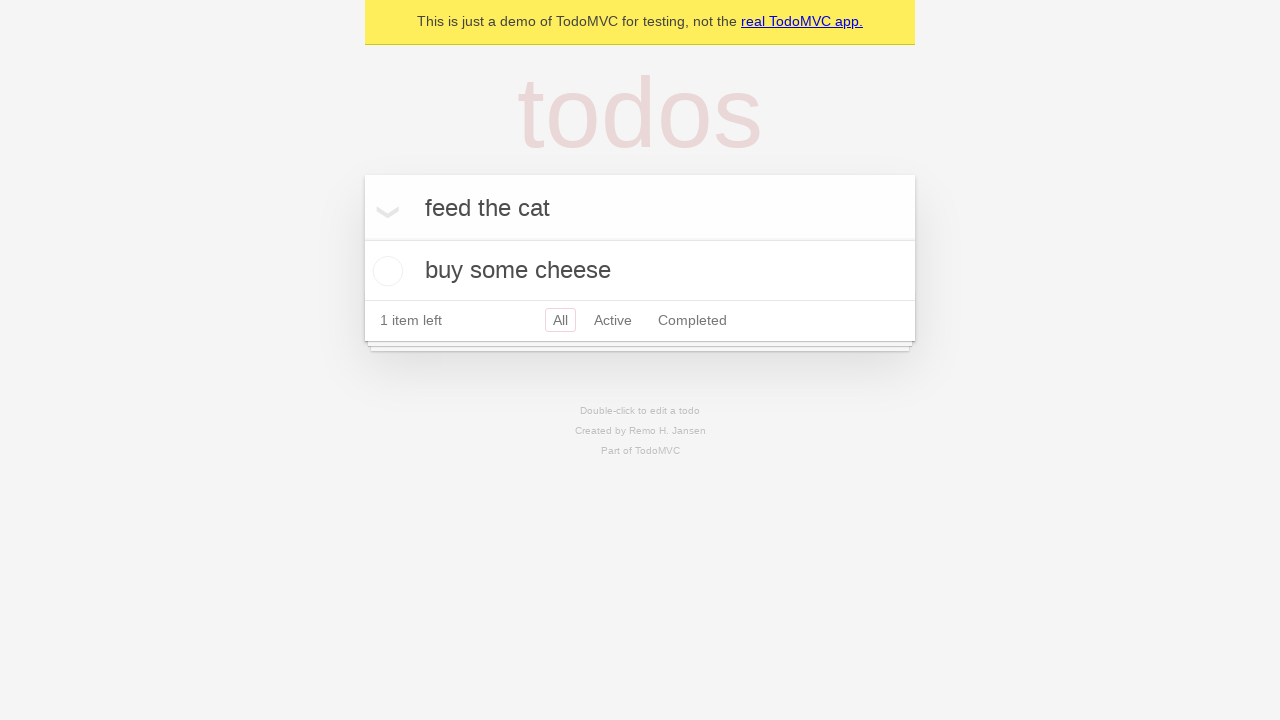

Pressed Enter to create second todo item on .new-todo
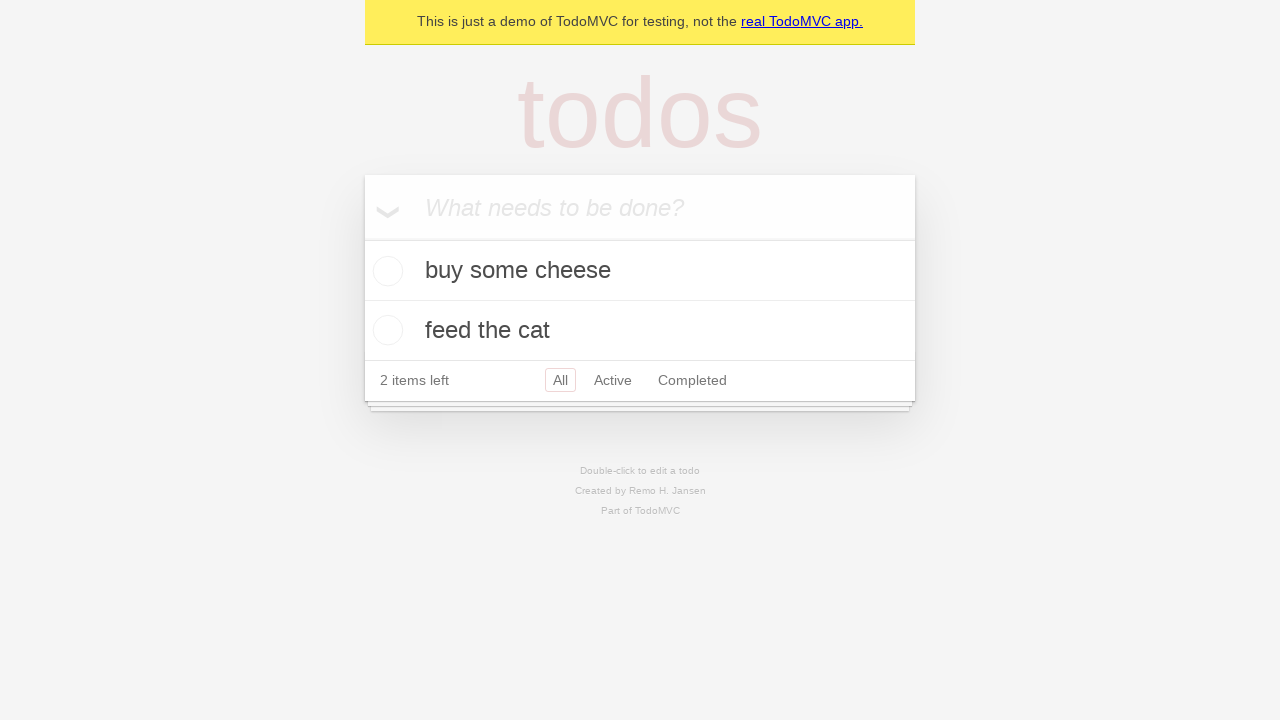

Checked the first todo item as completed at (385, 271) on .todo-list li >> nth=0 >> .toggle
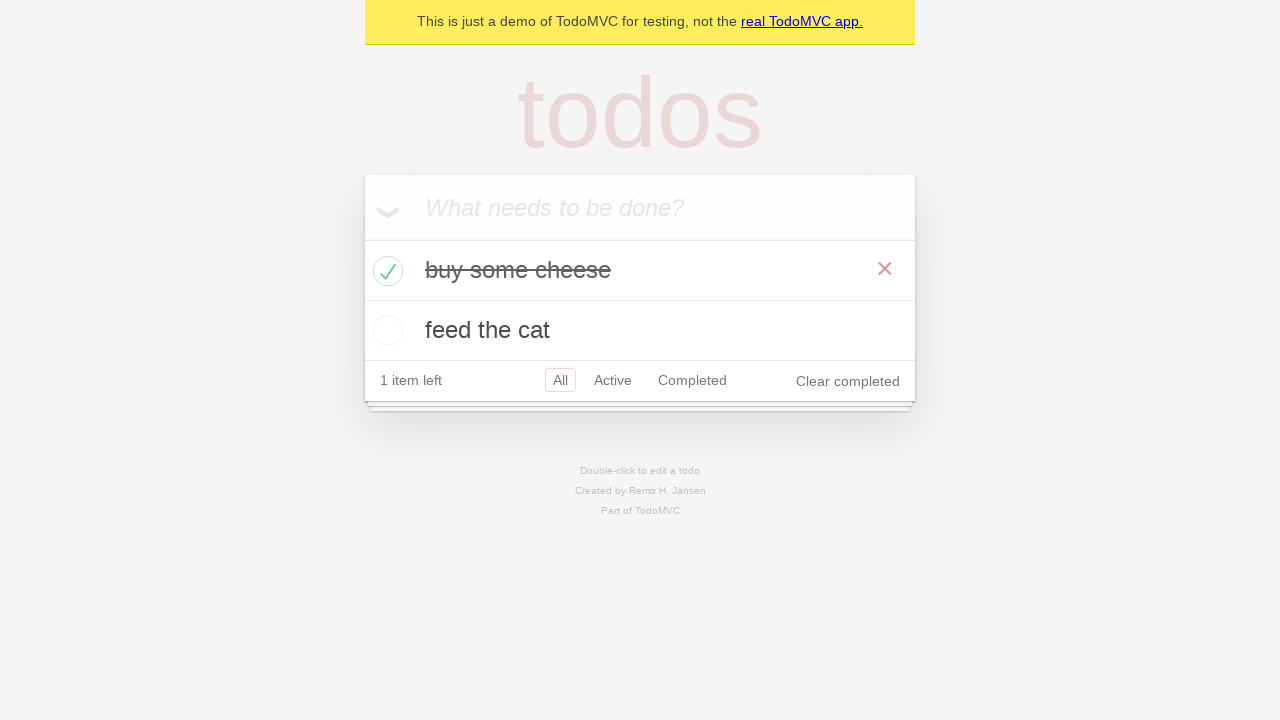

Reloaded the page to test data persistence
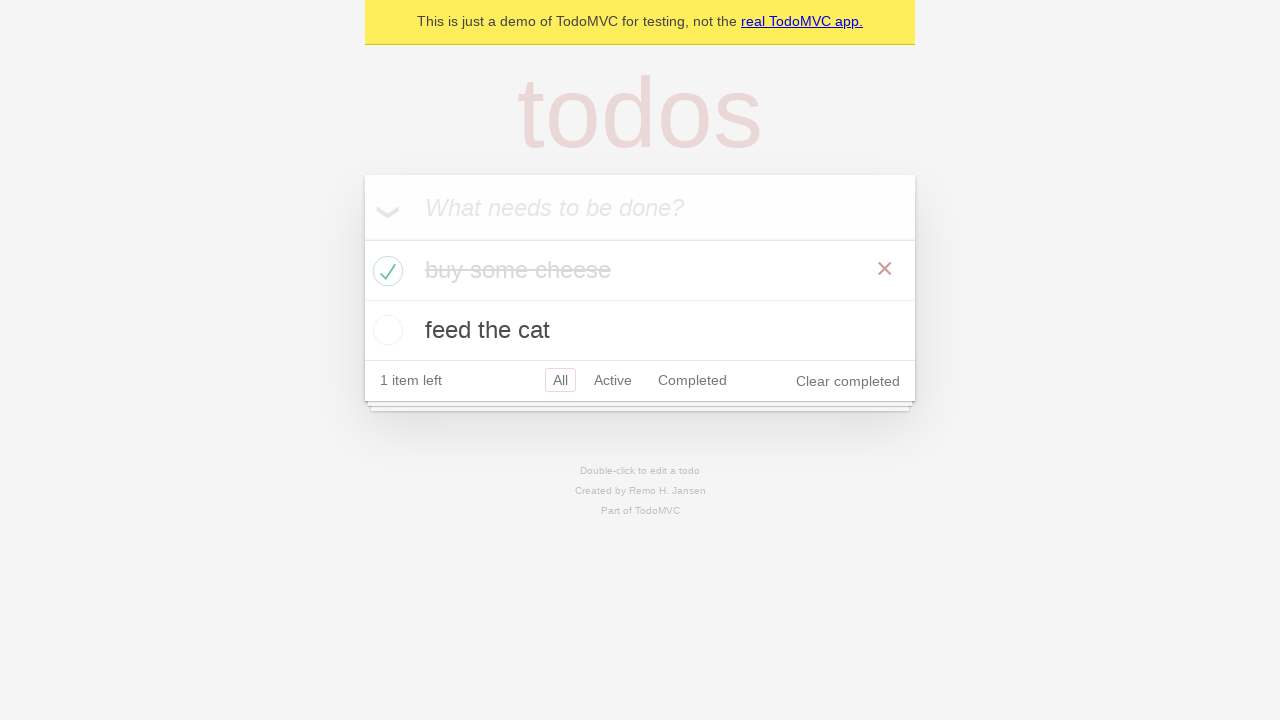

Todo items loaded after page reload, confirming data persistence
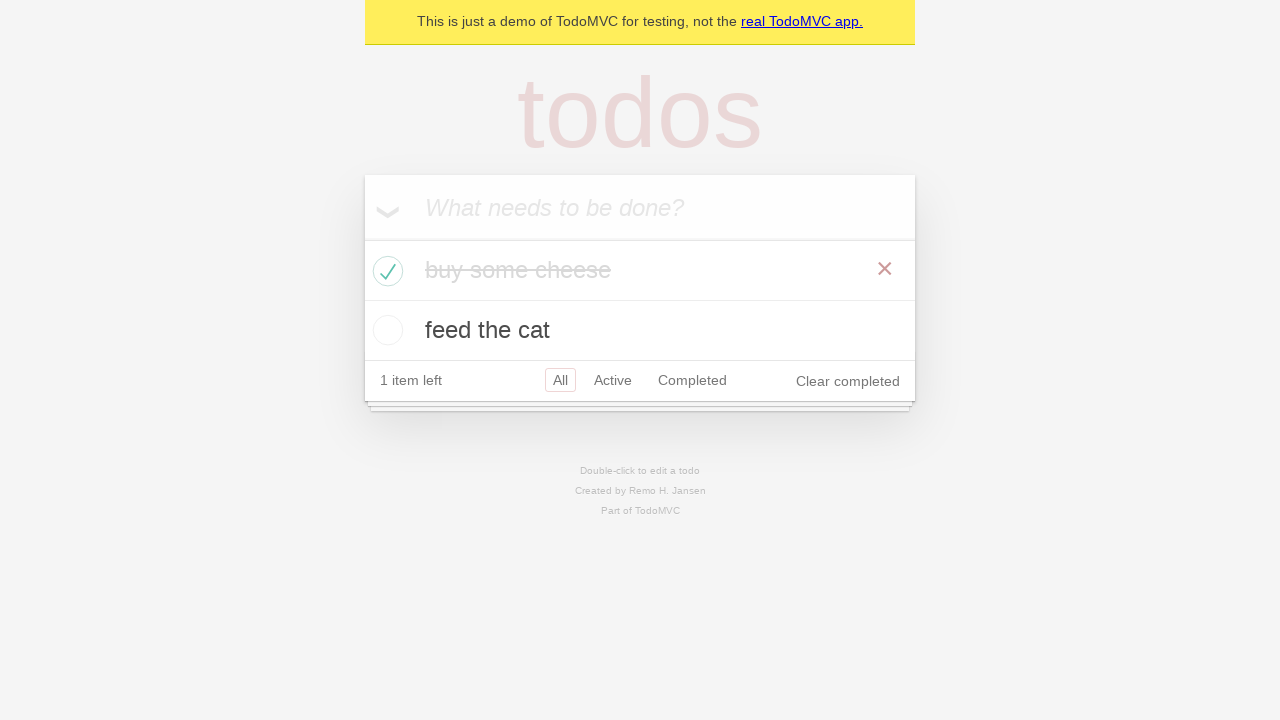

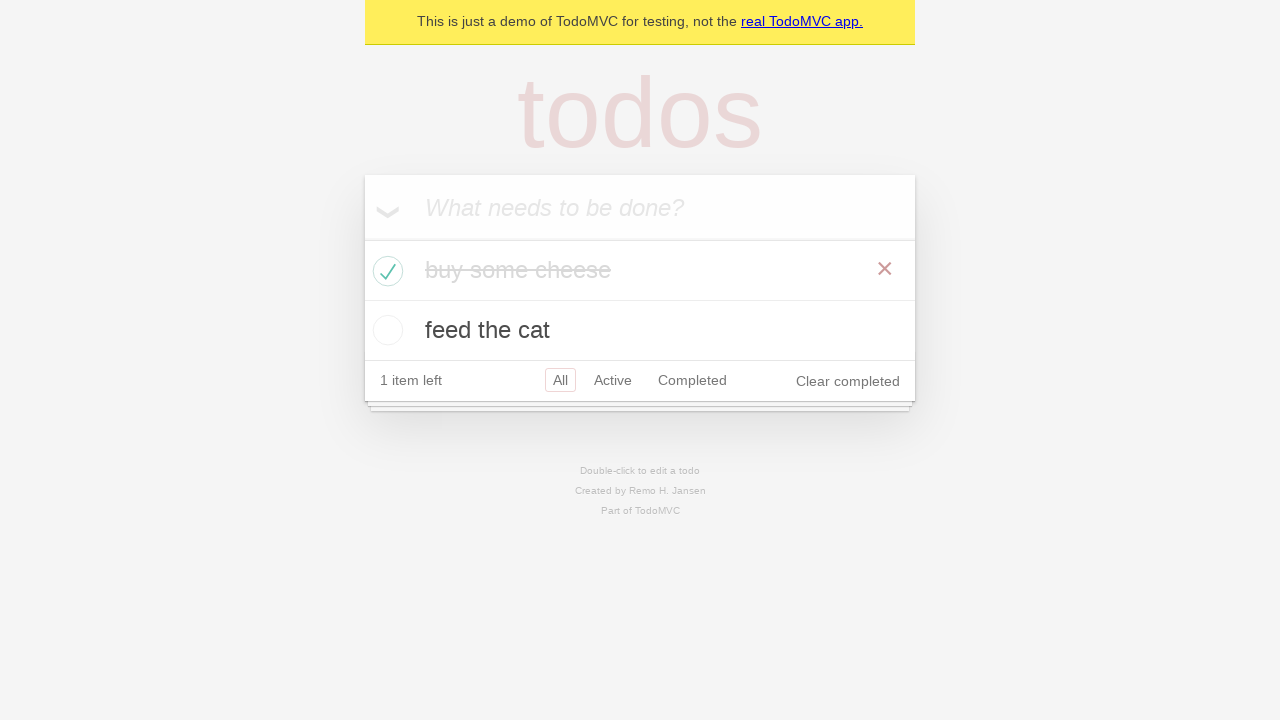